Tests clicking a dropdown element using JavaScript execution, demonstrating programmatic click functionality

Starting URL: https://practice.cydeo.com/dropdown

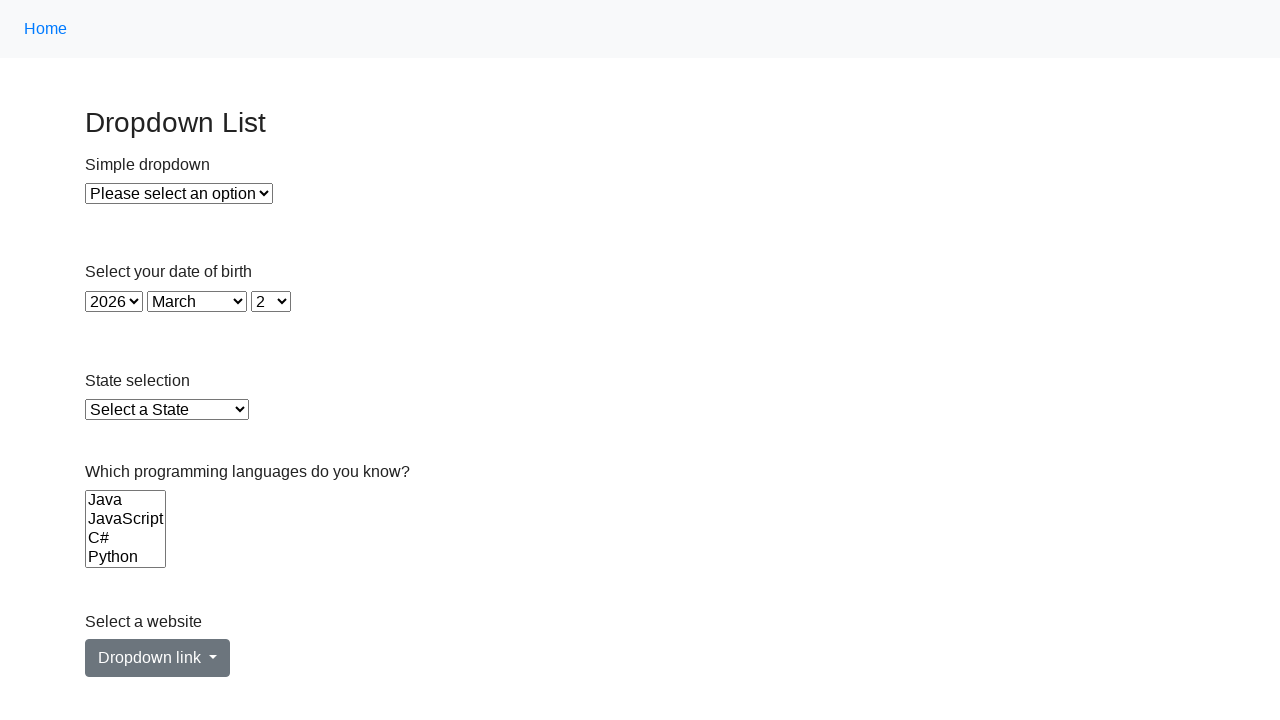

Located dropdown element with id 'dropdown'
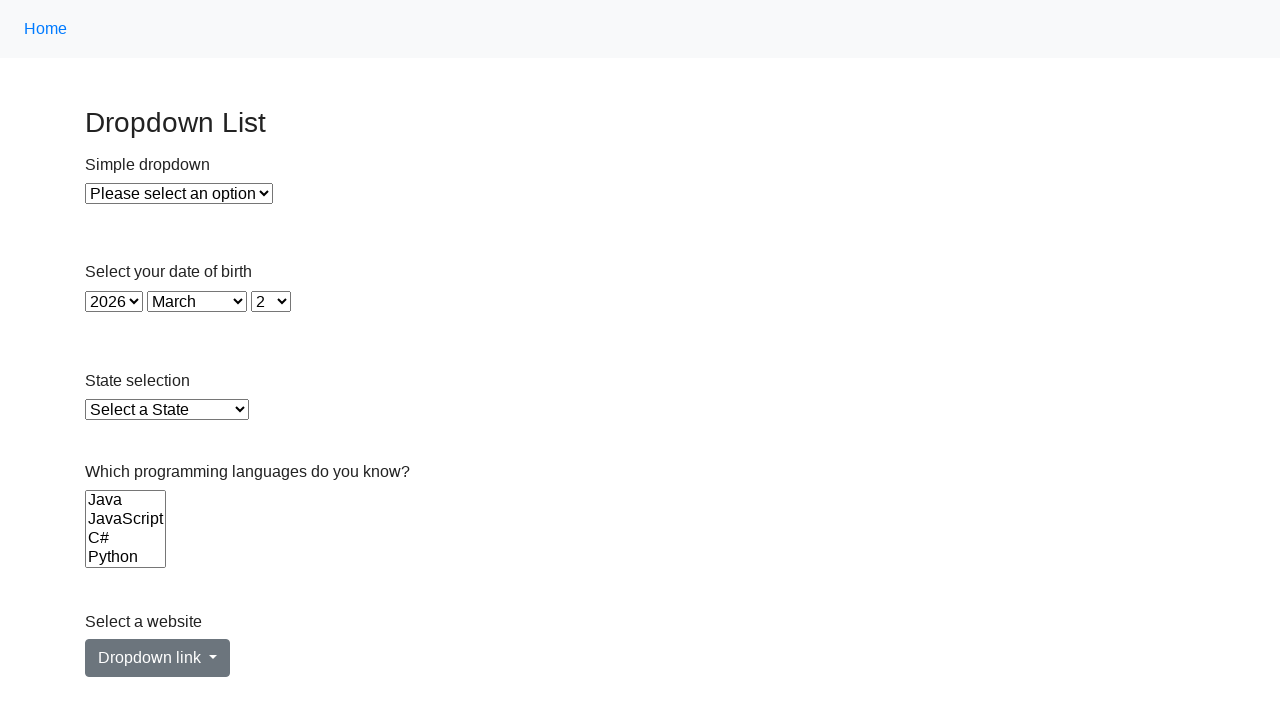

Clicked dropdown element using JavaScript execution at (179, 194) on #dropdown
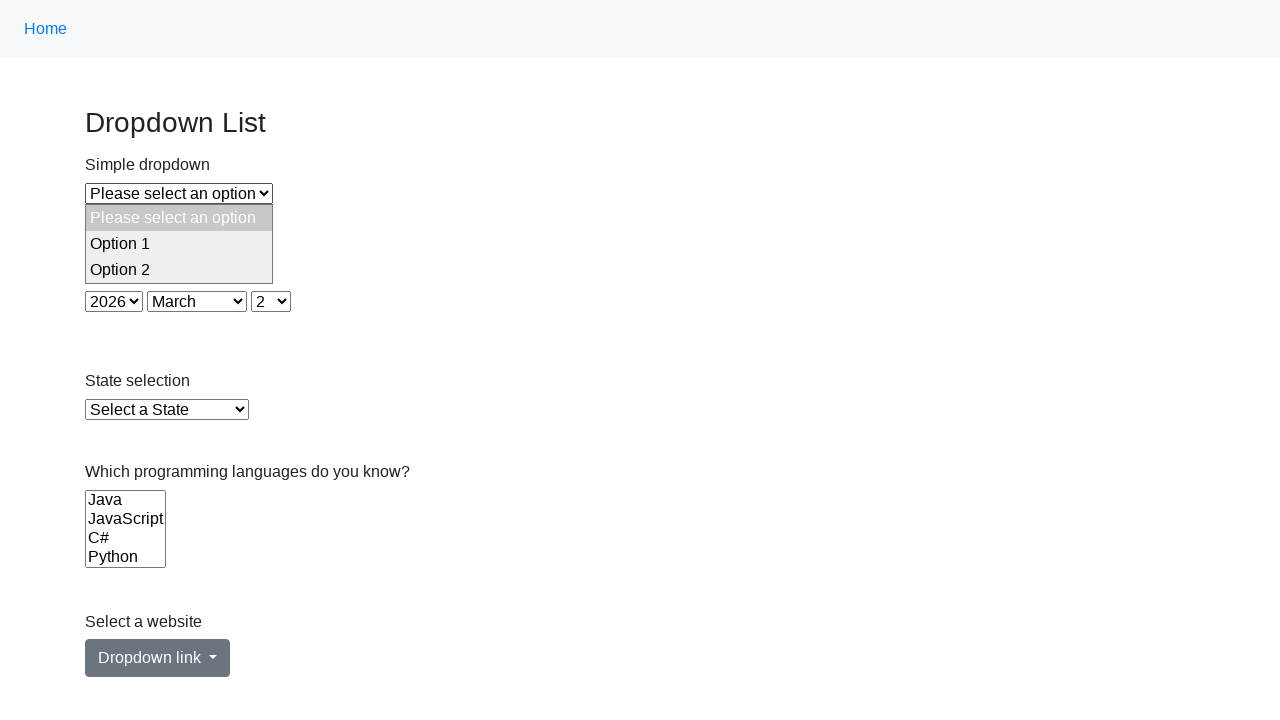

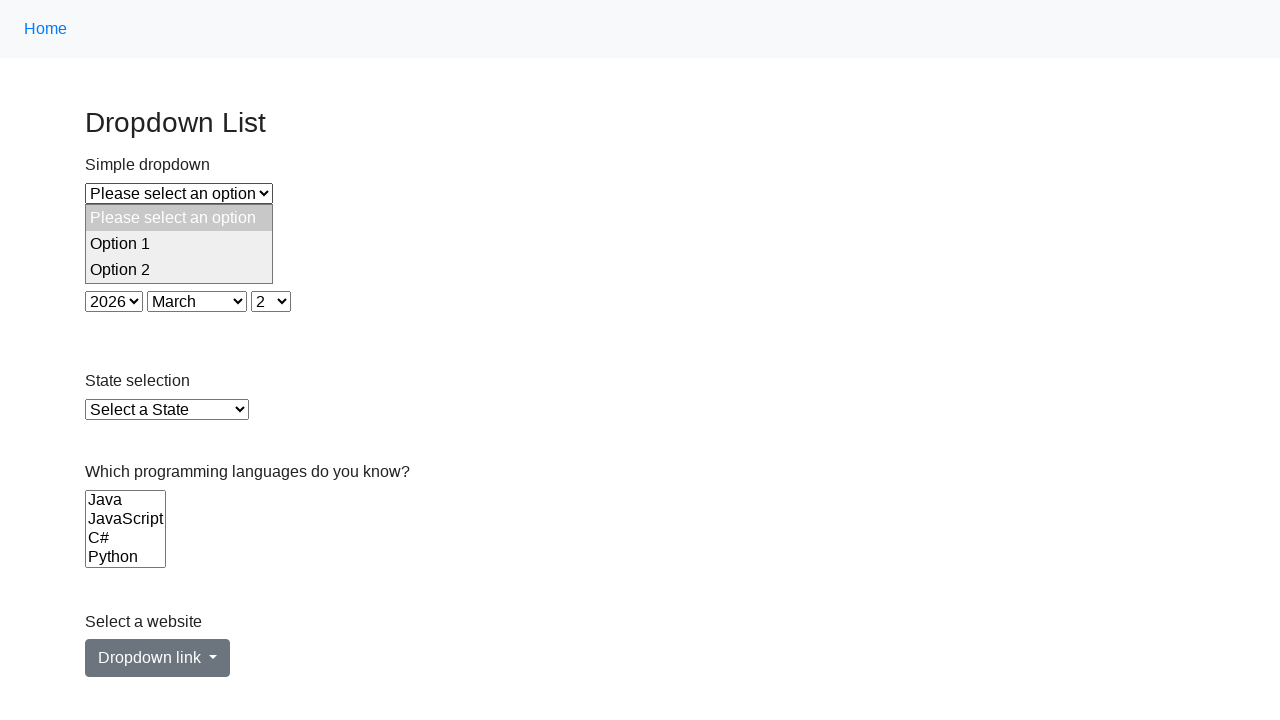